Tests entering paste details (title and content) into Pastebin's new paste form and verifies the fields contain the expected values.

Starting URL: https://pastebin.com

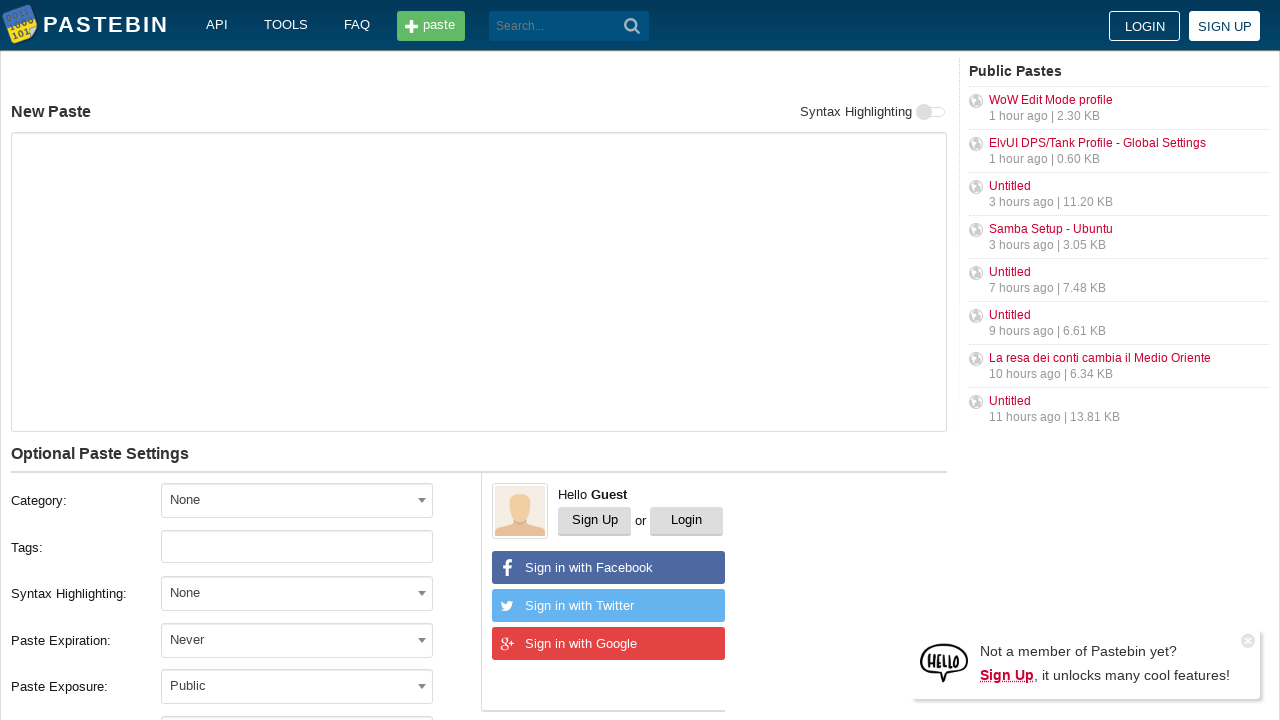

Filled paste content field with 'Hello from WebDriver' on #postform-text
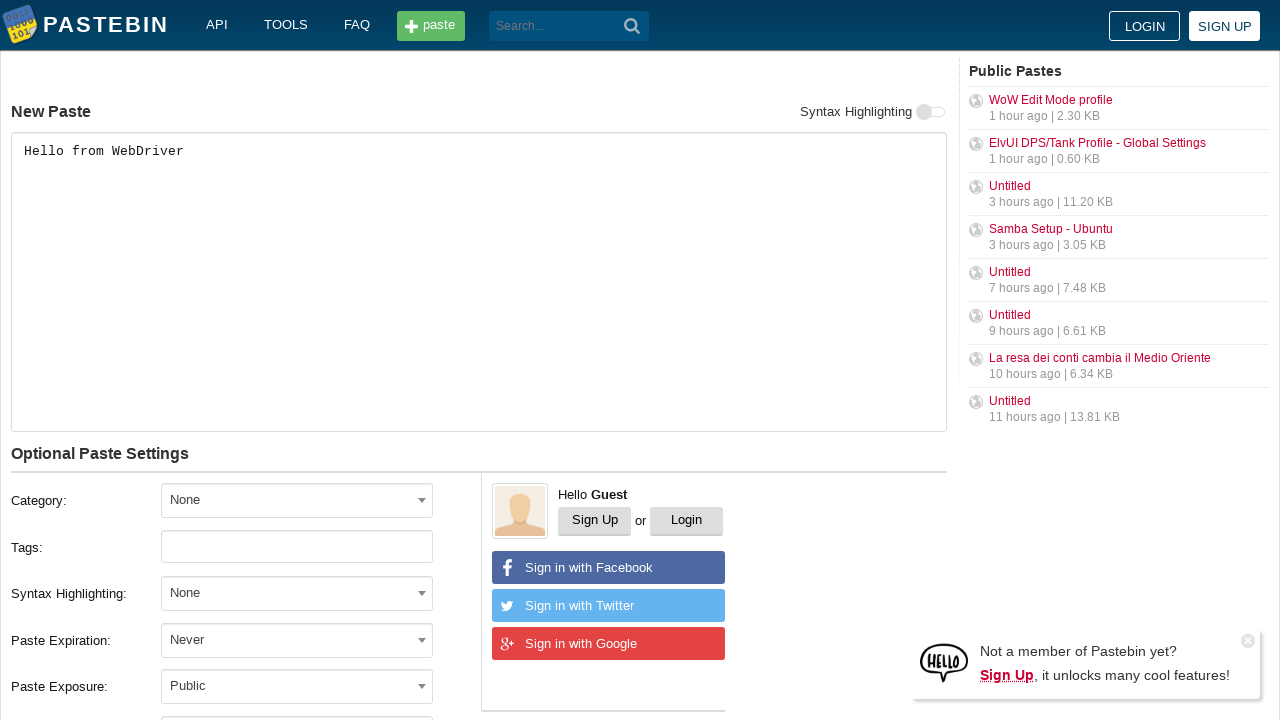

Filled paste title field with 'helloweb' on #postform-name
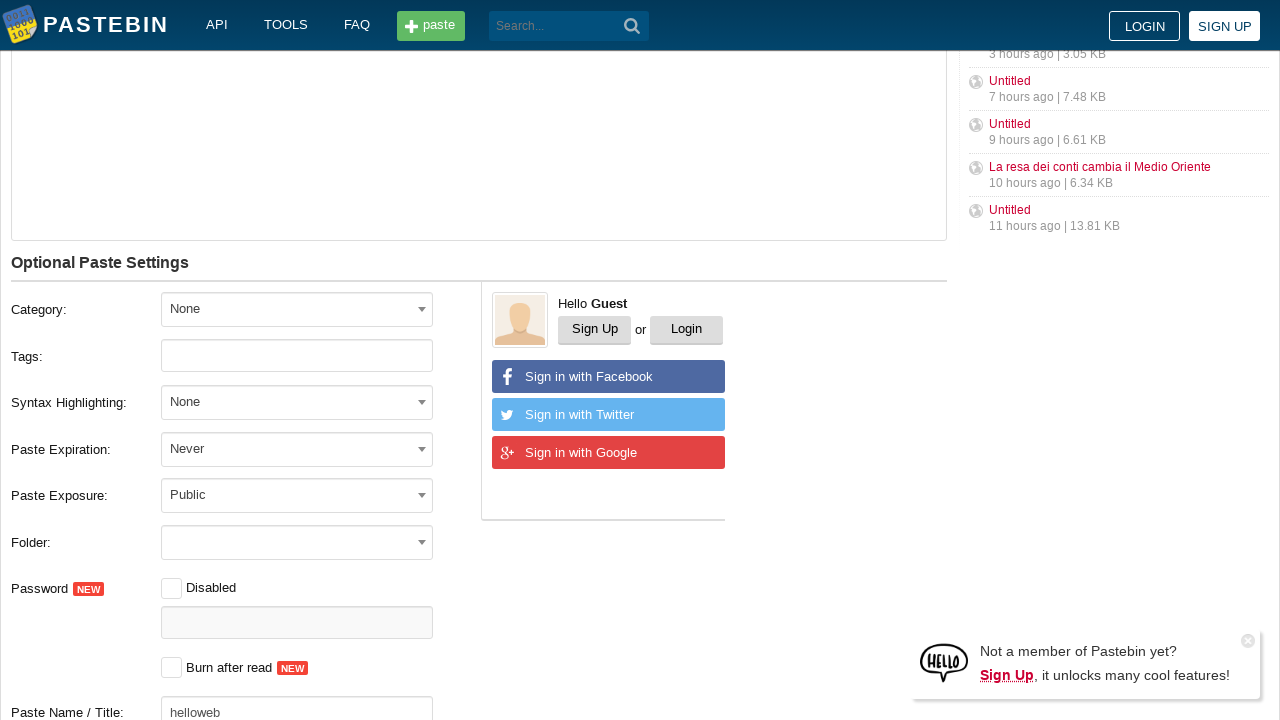

Paste title field is visible and ready
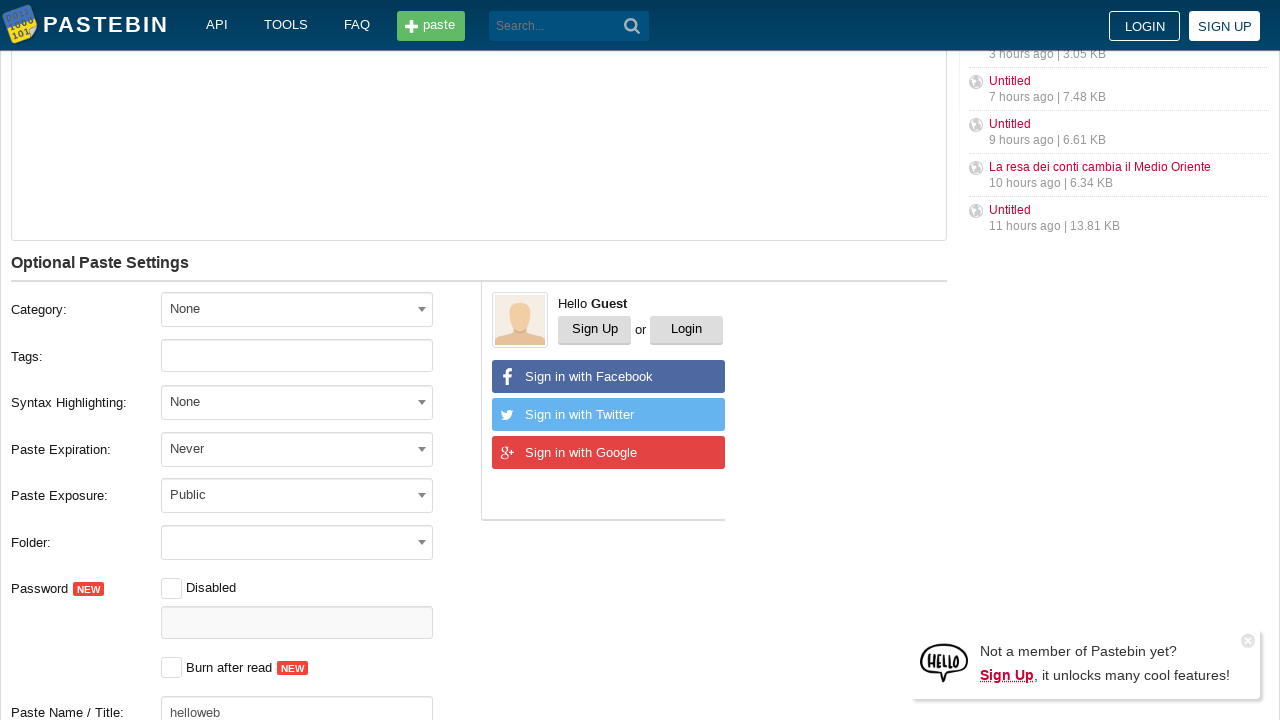

Paste content field is visible and ready
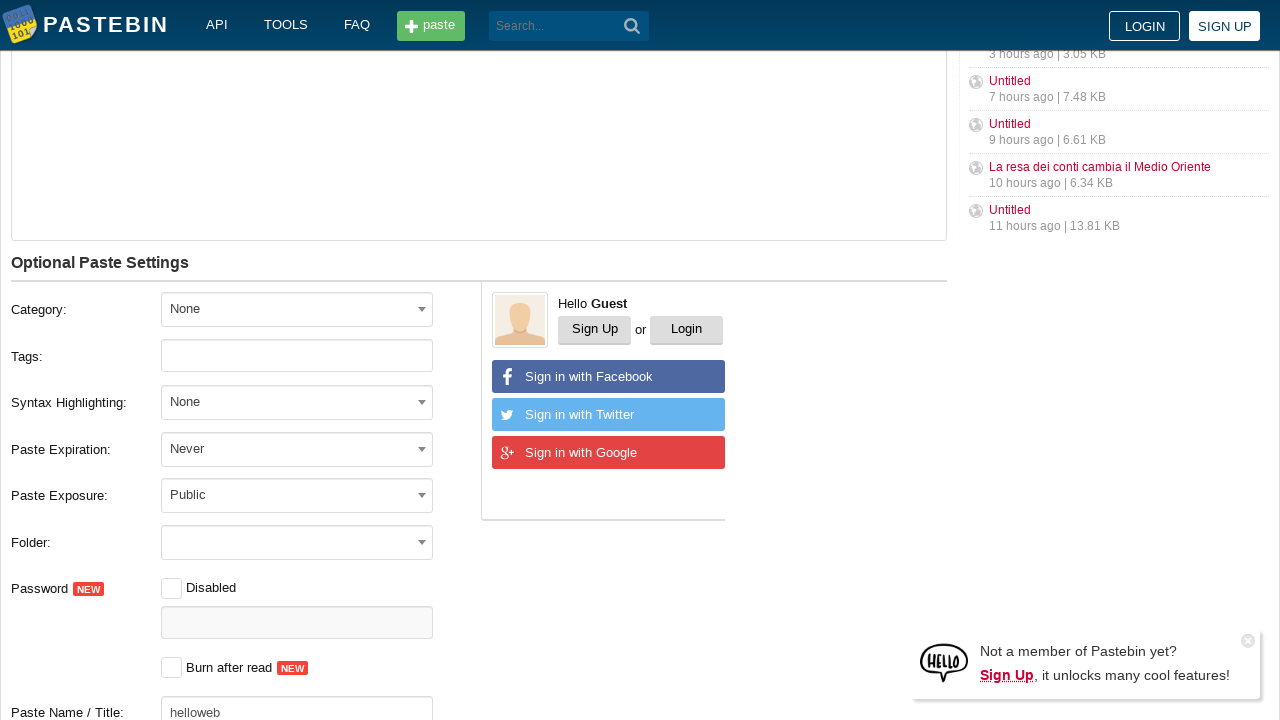

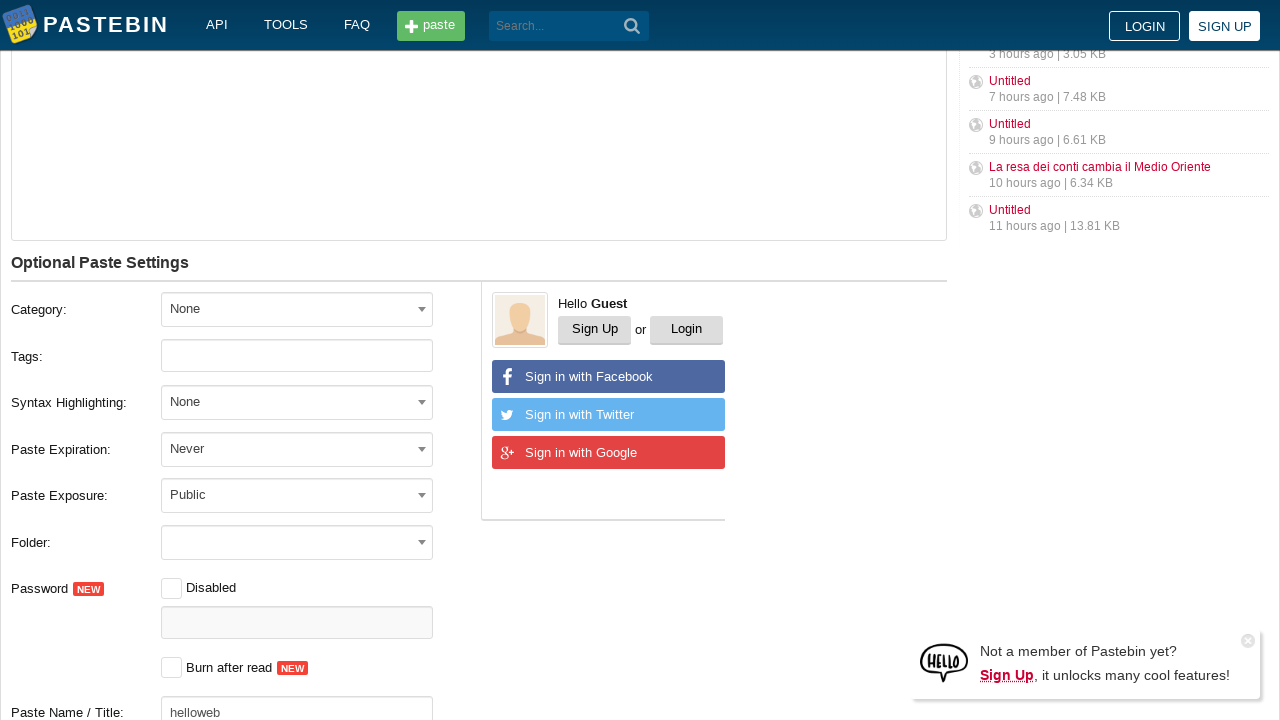